Tests a practice form by filling in personal information fields (name, email, phone, gender, hobbies, address, state, city) and submitting the form, then verifying the confirmation message appears.

Starting URL: https://demoqa.com/automation-practice-form

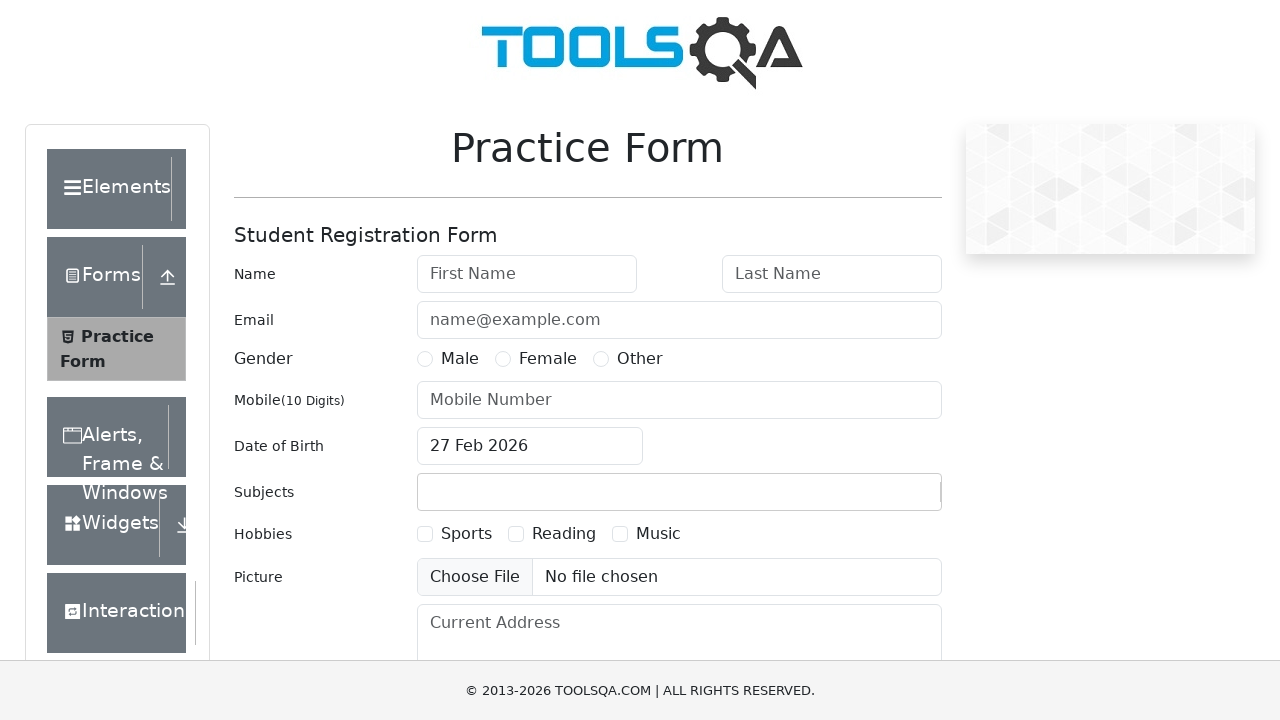

Waited for page to load (networkidle)
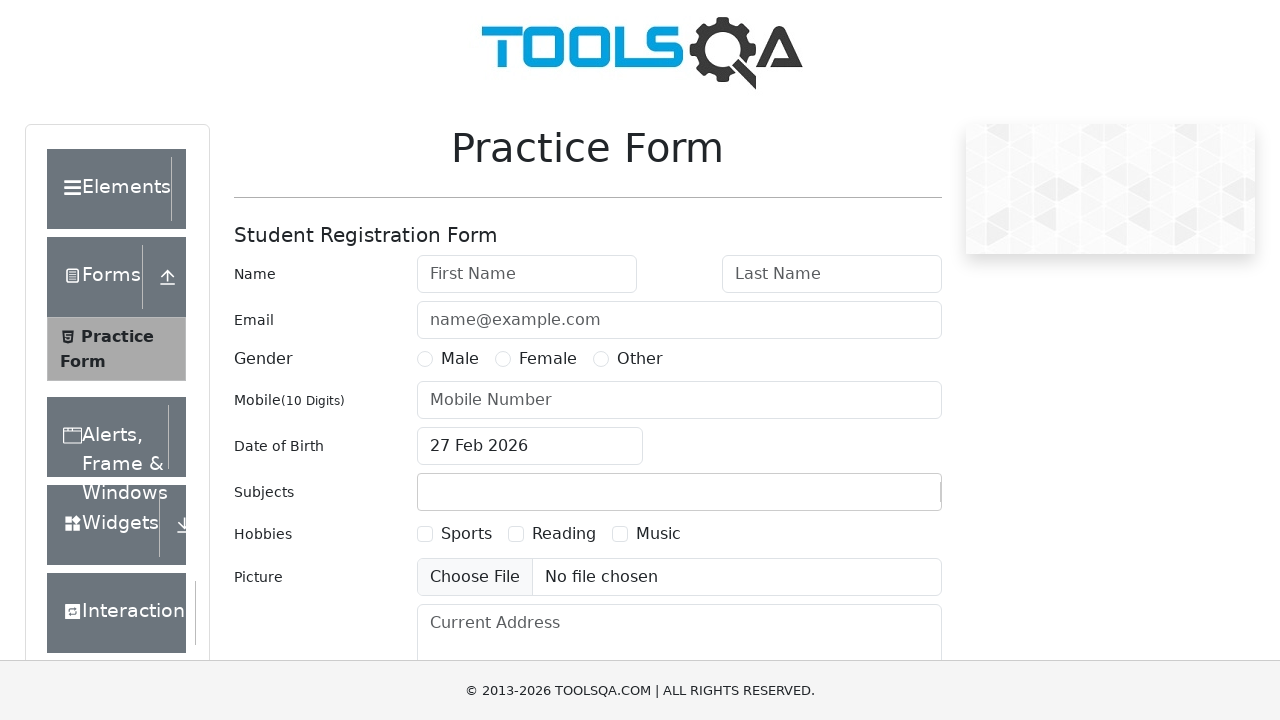

Filled first name field with 'john' on #firstName
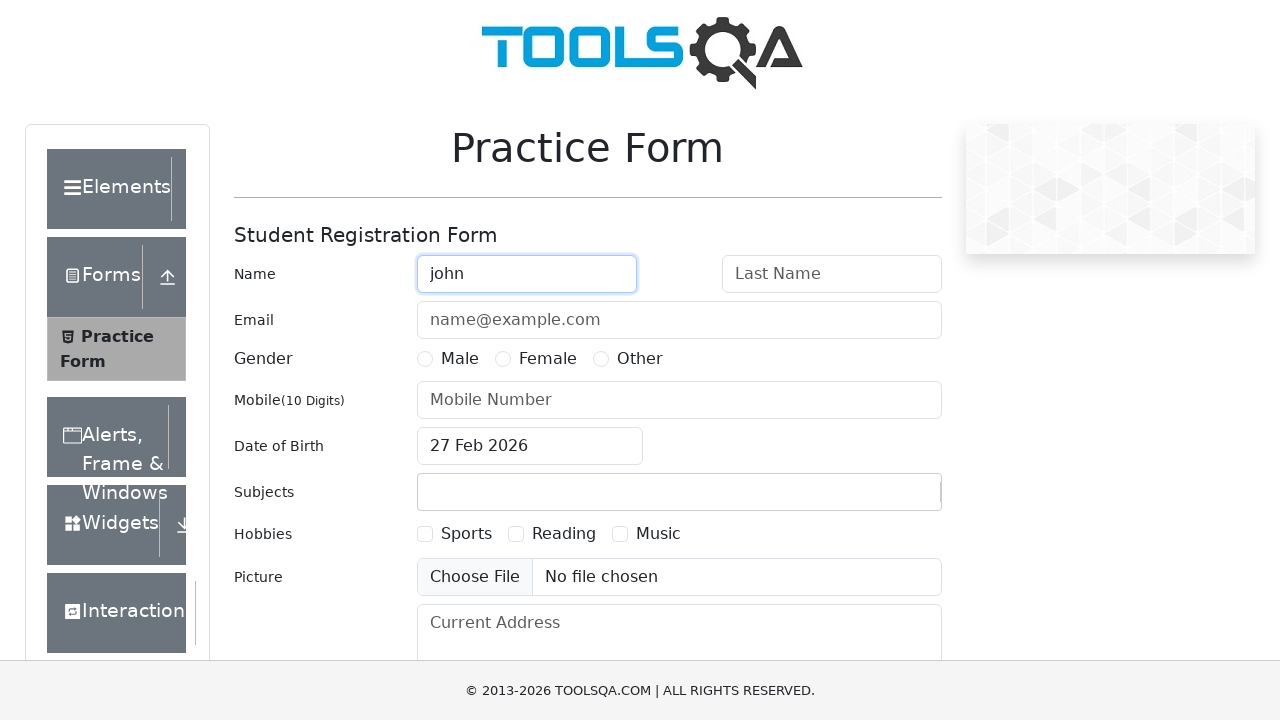

Filled last name field with 'doe' on #lastName
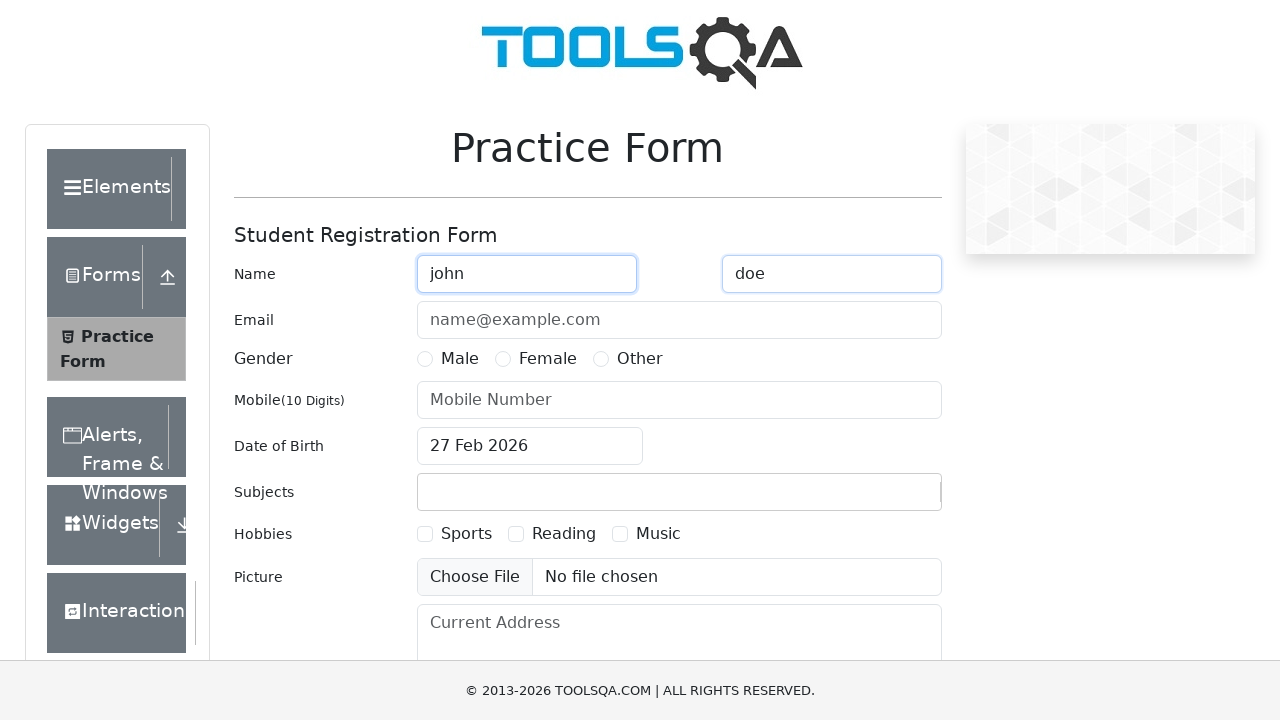

Filled email field with 'jdoe@email.com' on #userEmail
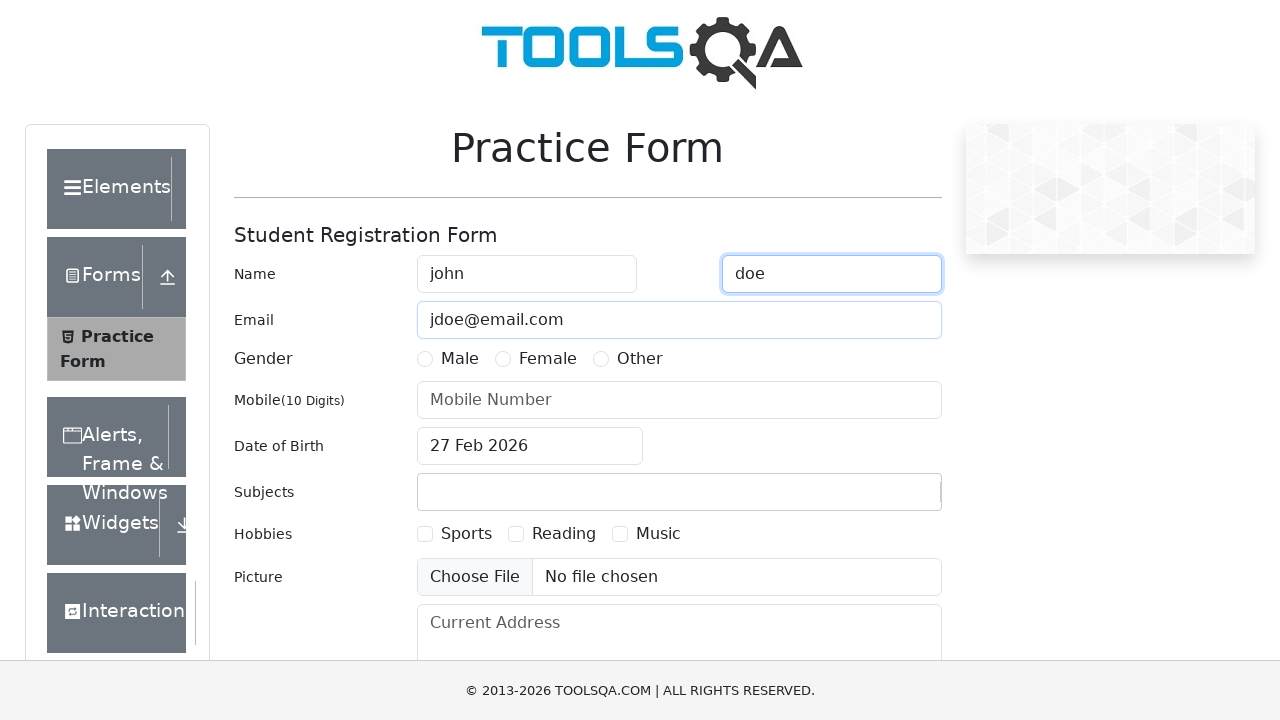

Filled mobile number field with '9876543210' on #userNumber
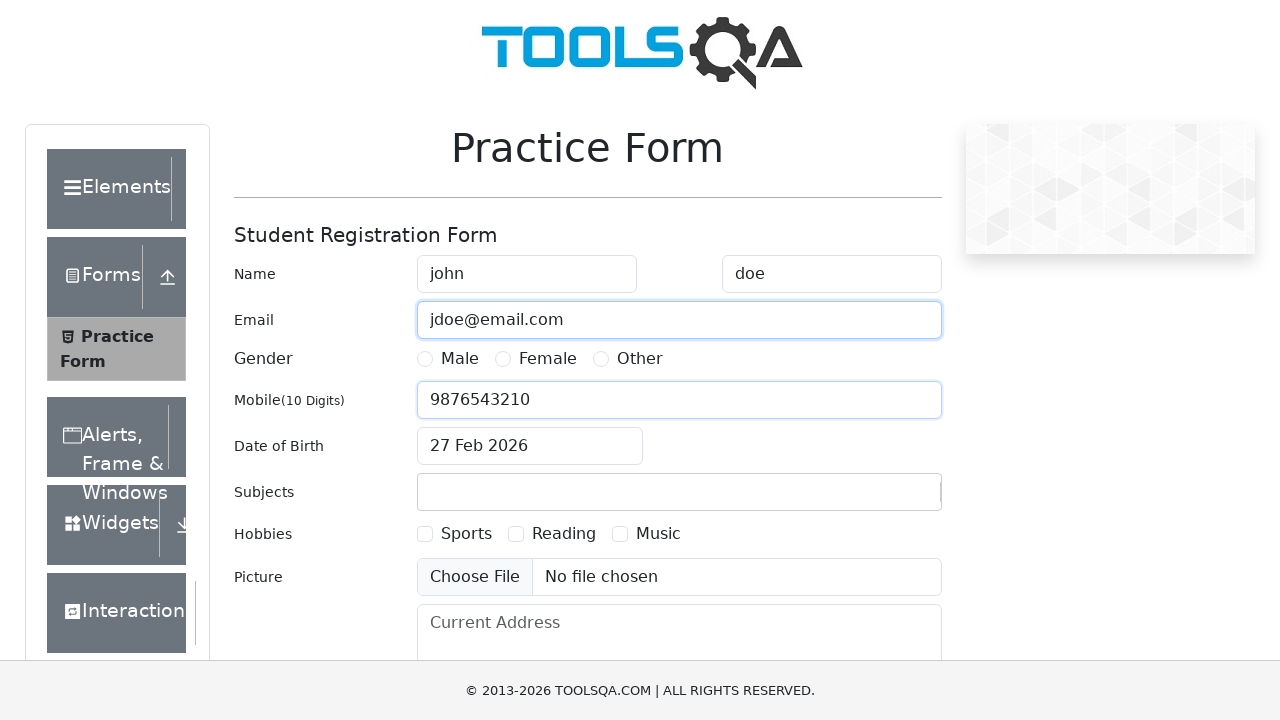

Selected gender: Male at (448, 359) on xpath=//input[@id="gender-radio-1"]/..
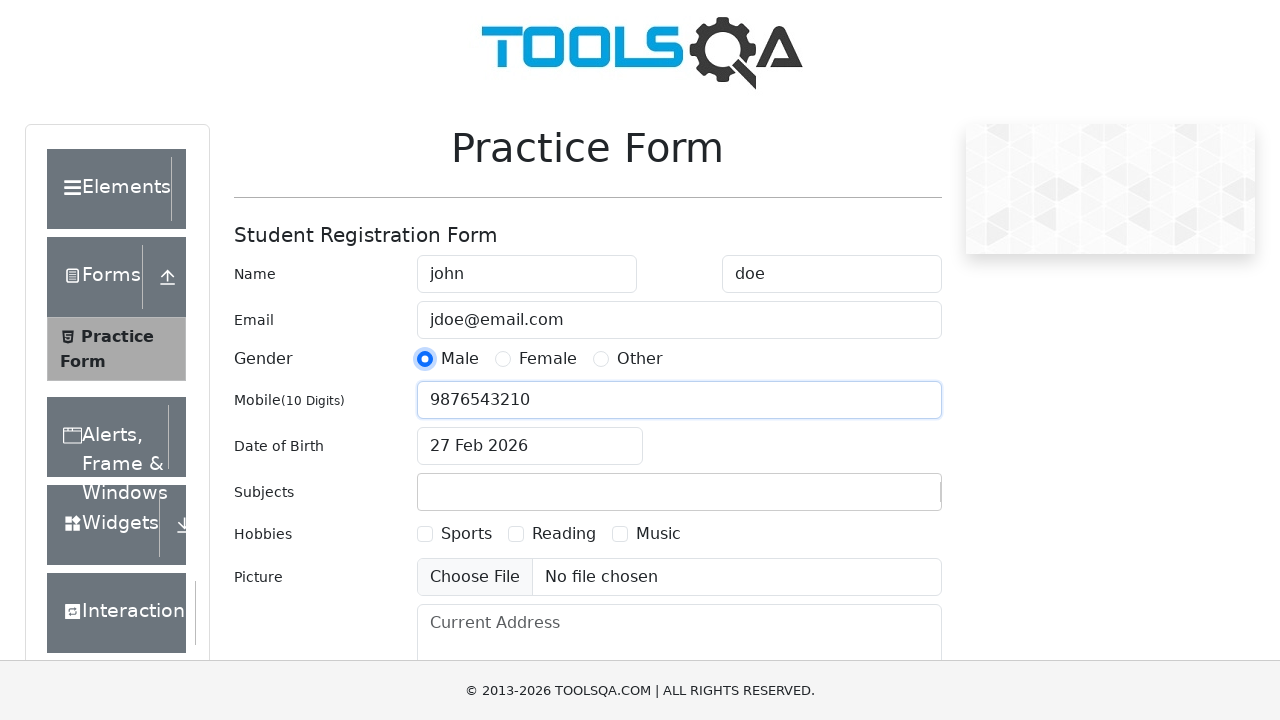

Selected hobby: Sports at (454, 534) on xpath=//input[@id="hobbies-checkbox-1"]/..
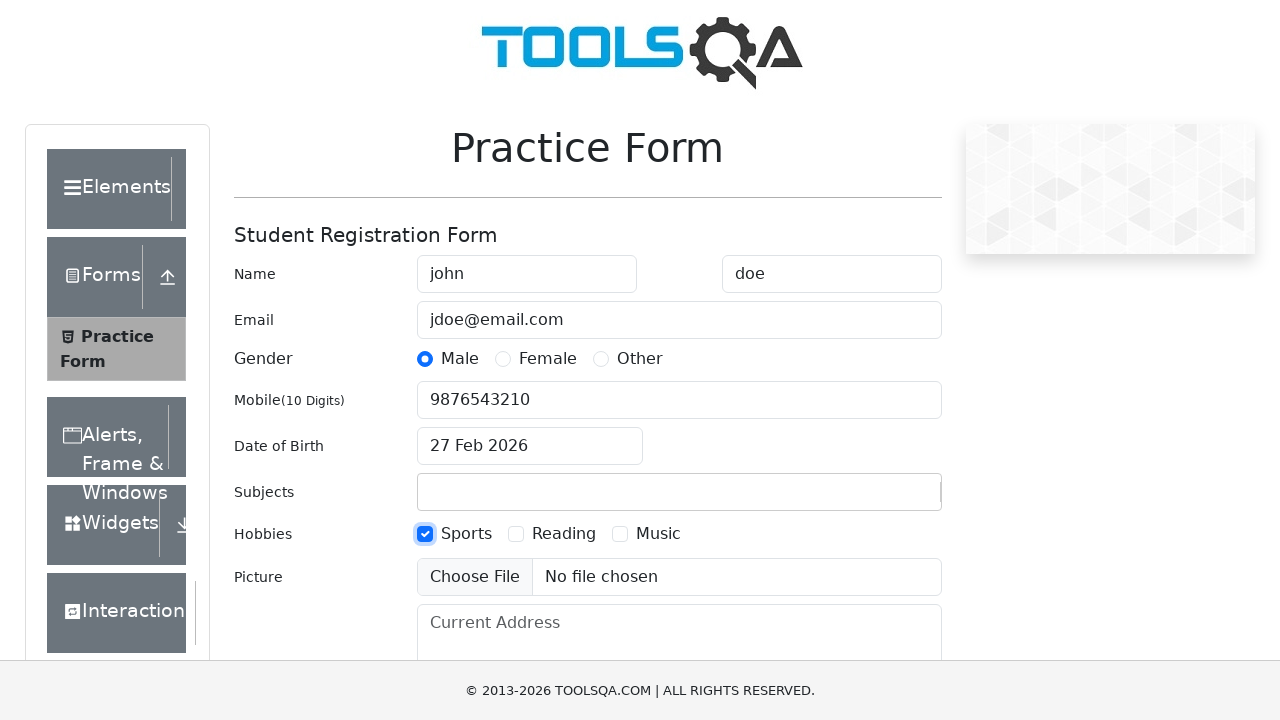

Selected hobby: Reading at (552, 534) on xpath=//input[@id="hobbies-checkbox-2"]/..
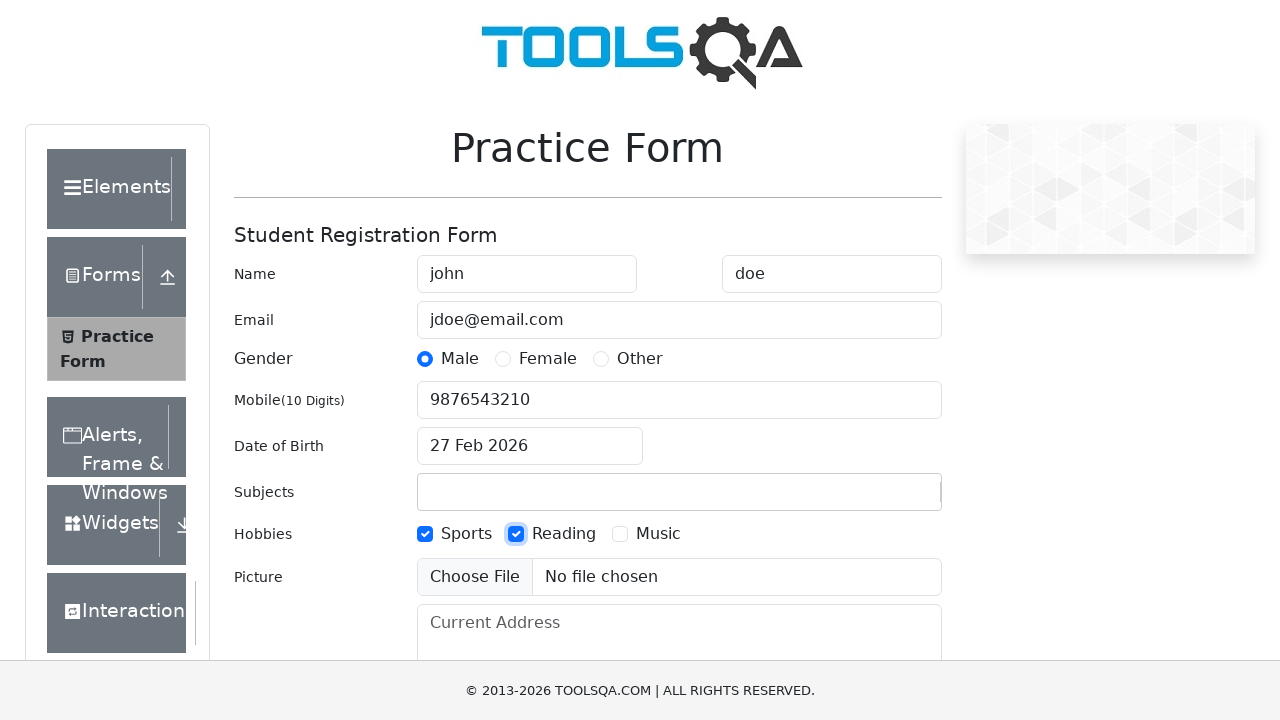

Filled address field with '2906 Shell Road, 12224' on #currentAddress
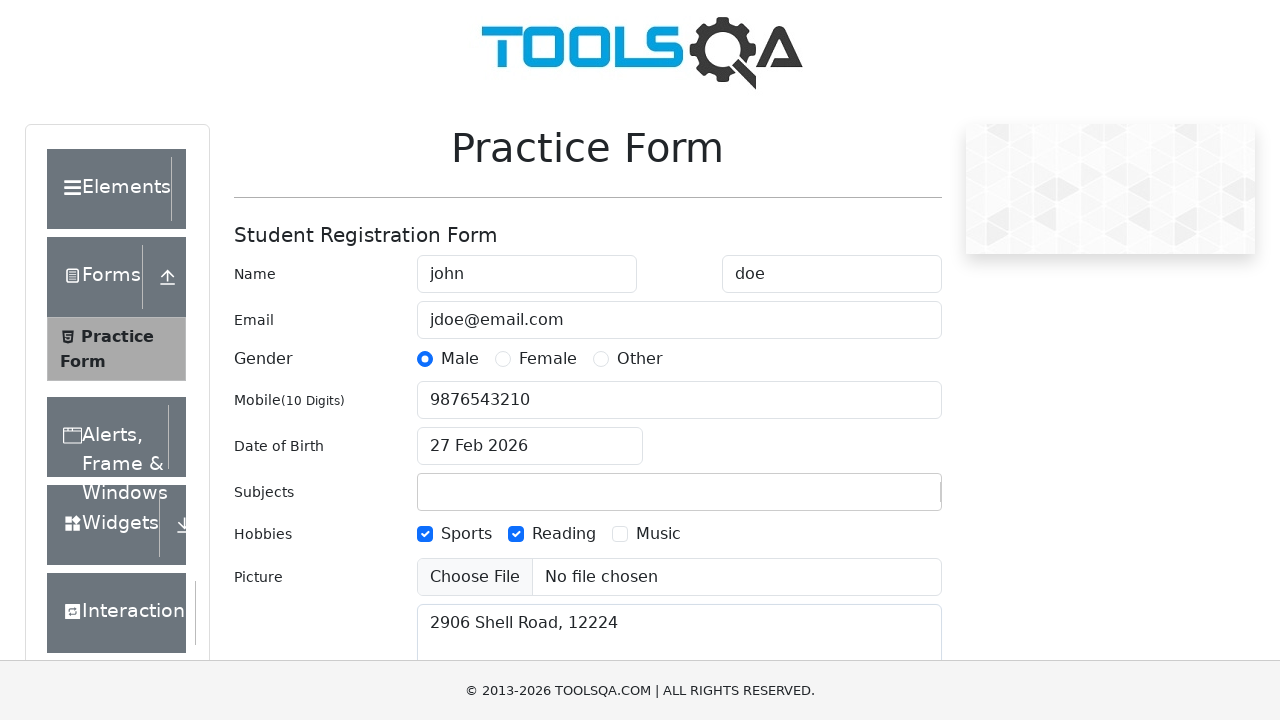

Typed 'NCR' in state field on #react-select-3-input
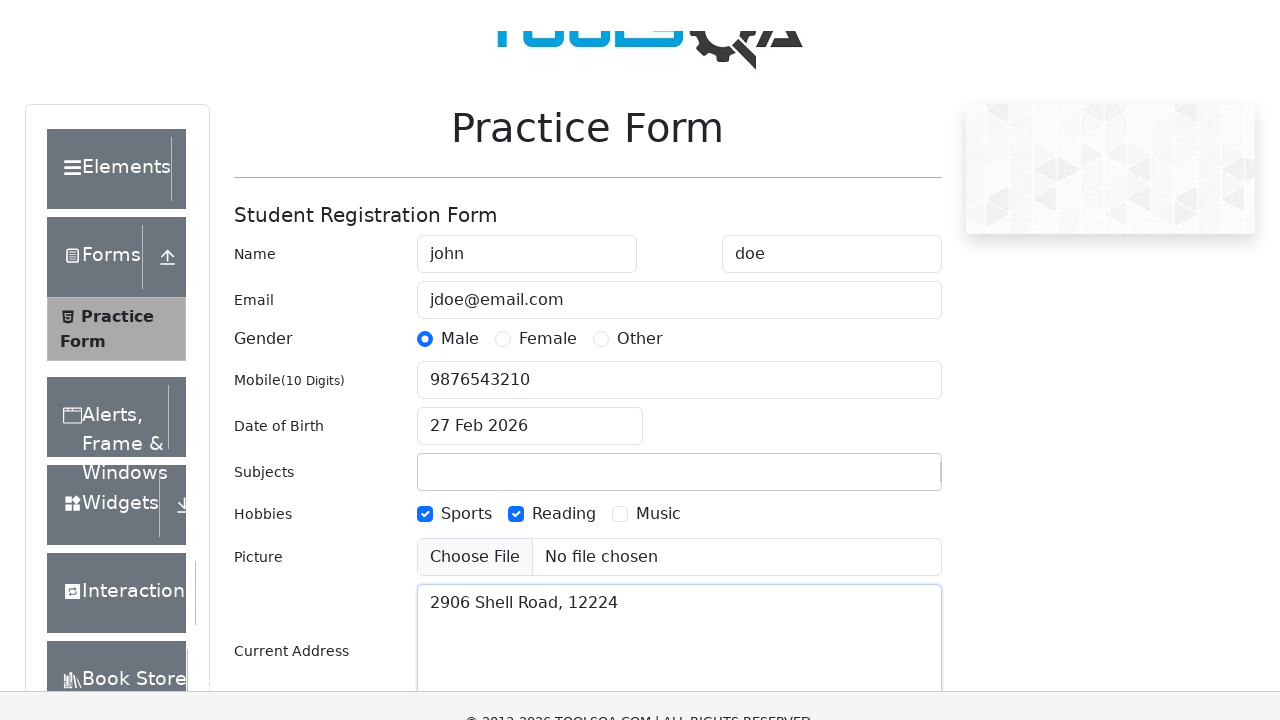

Pressed Tab to confirm state selection
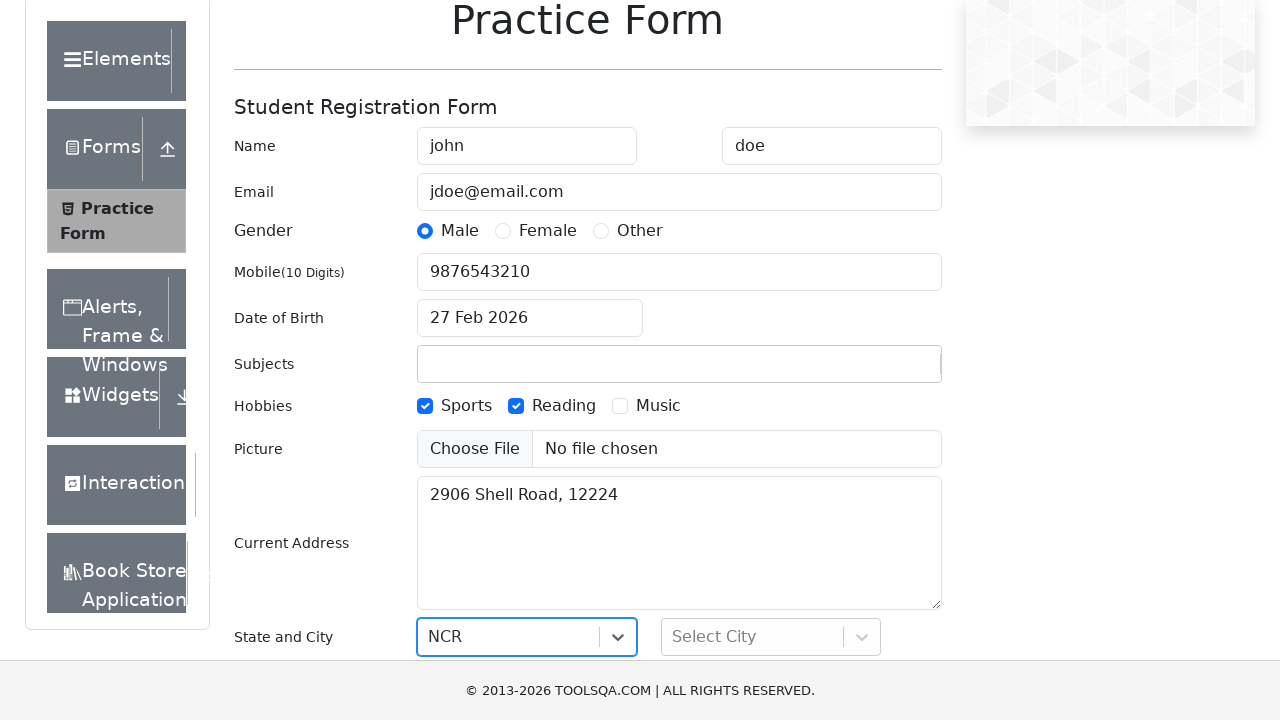

Waited for city dropdown to enable
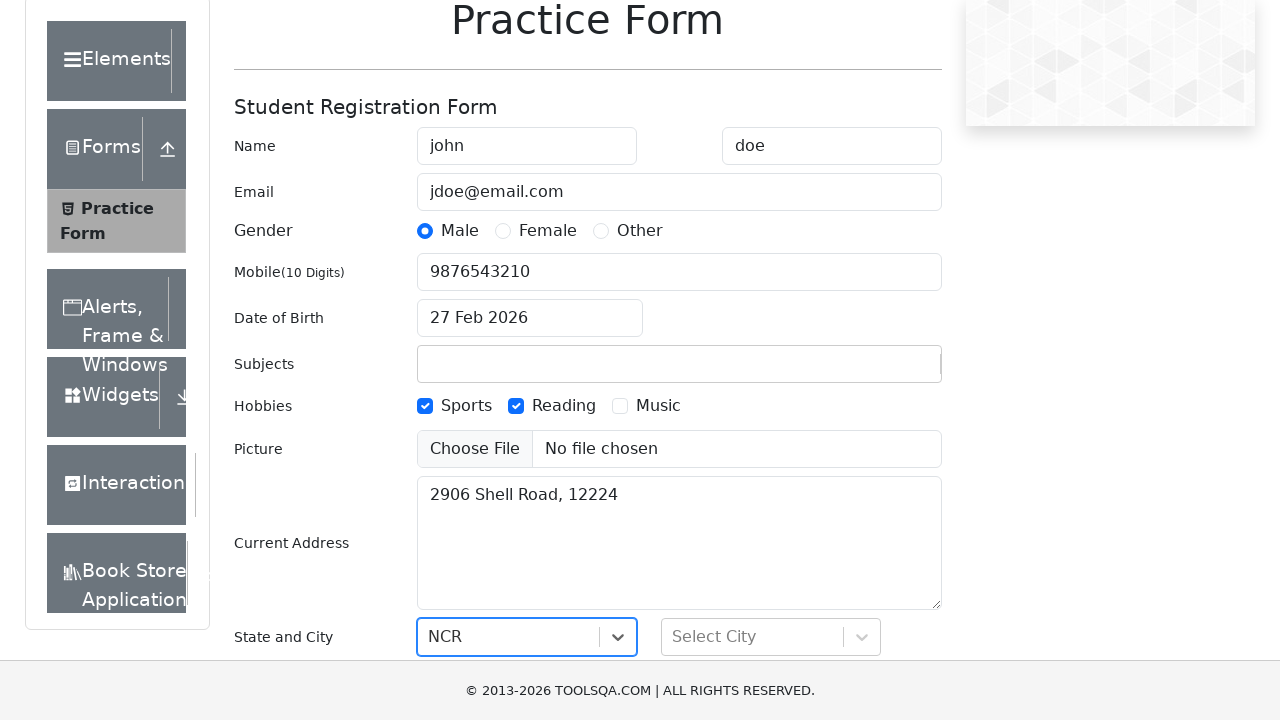

Typed 'Delhi' in city field on #react-select-4-input
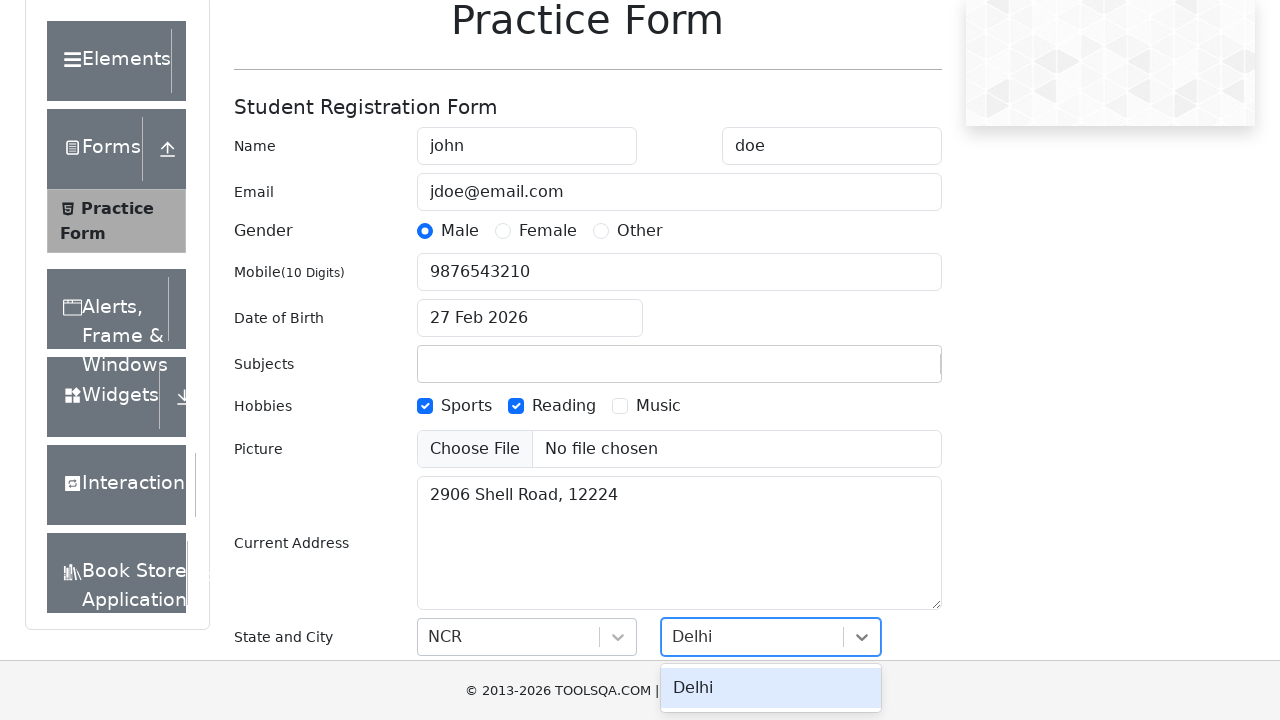

Pressed Tab to confirm city selection
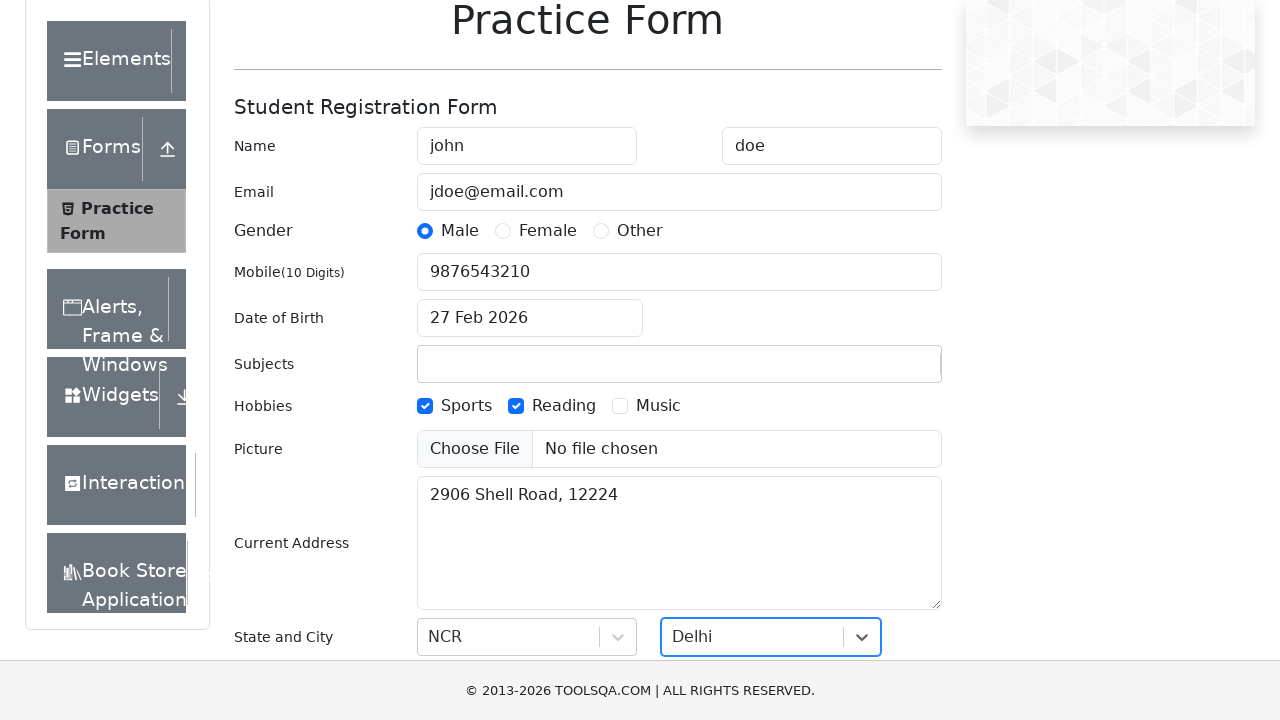

Scrolled submit button into view
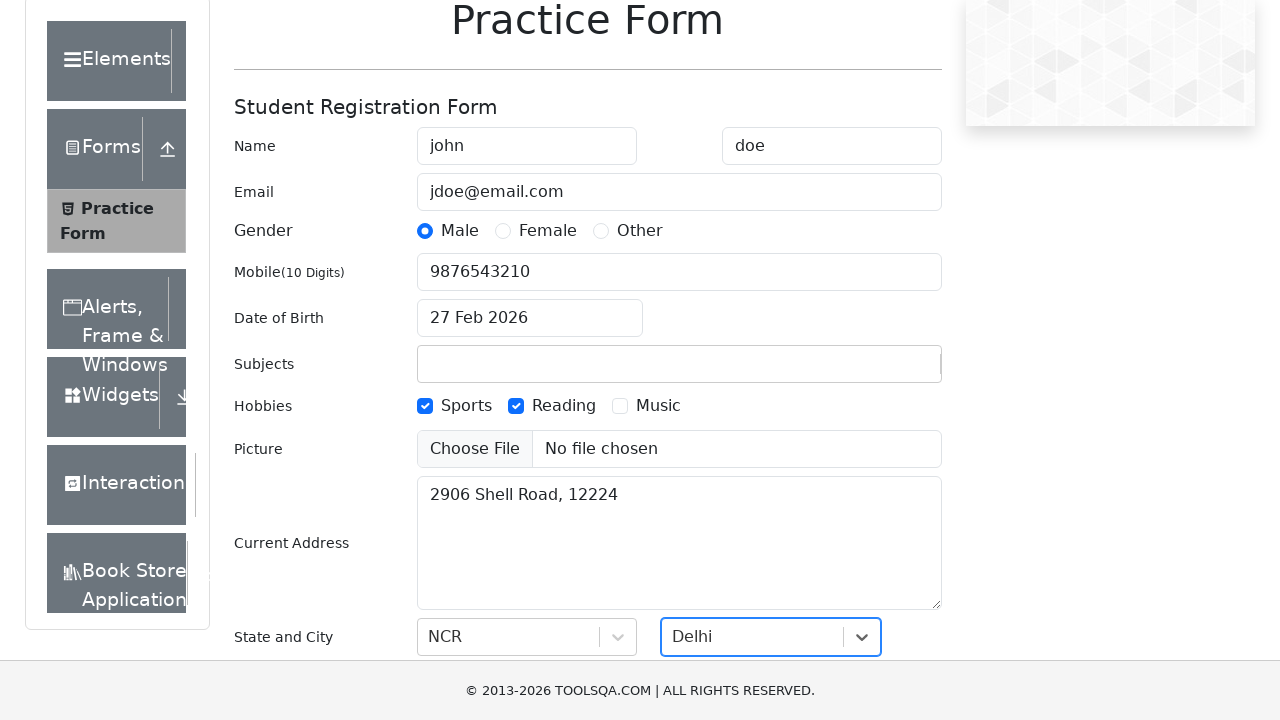

Clicked submit button to submit form at (885, 499) on #submit
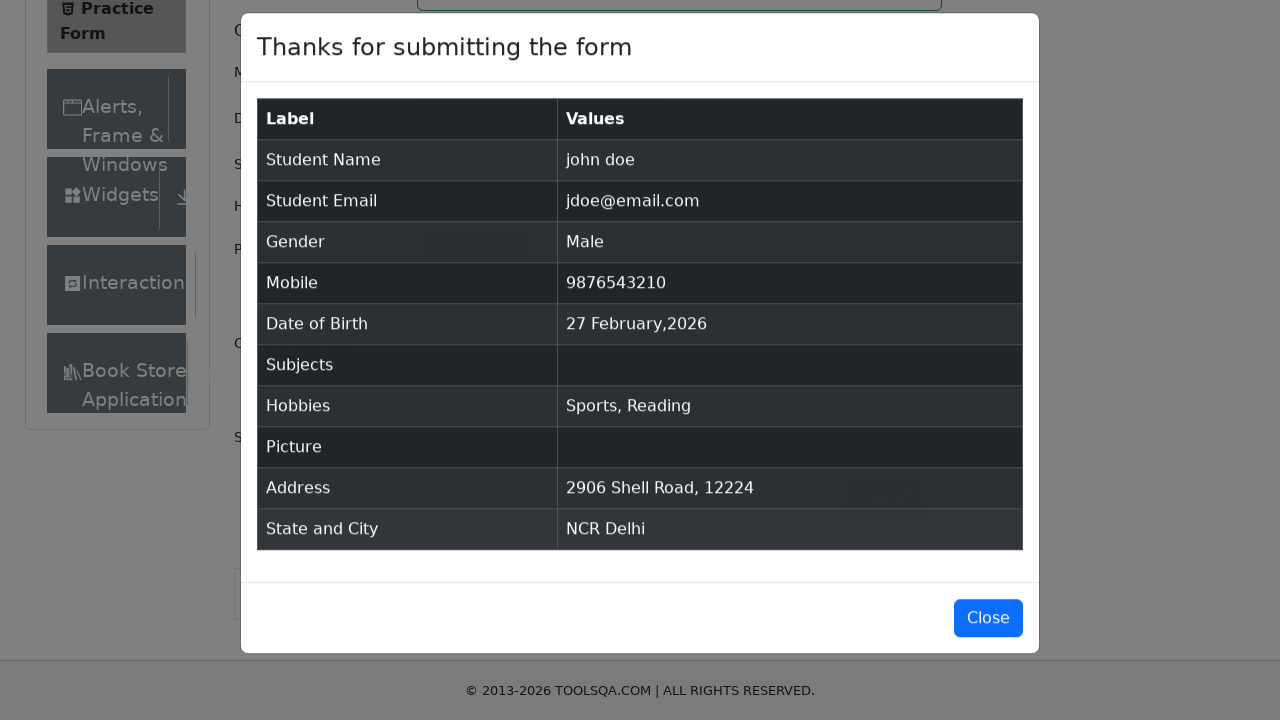

Confirmation modal appeared
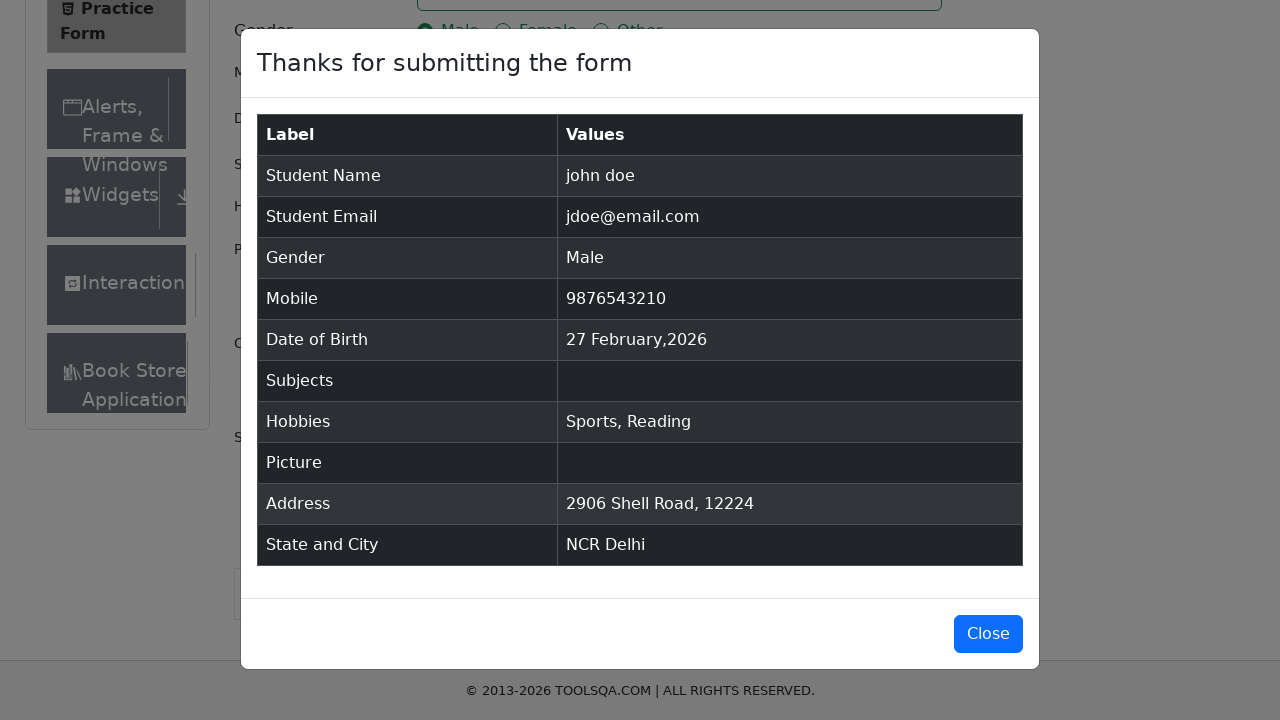

Closed confirmation modal at (988, 634) on #closeLargeModal
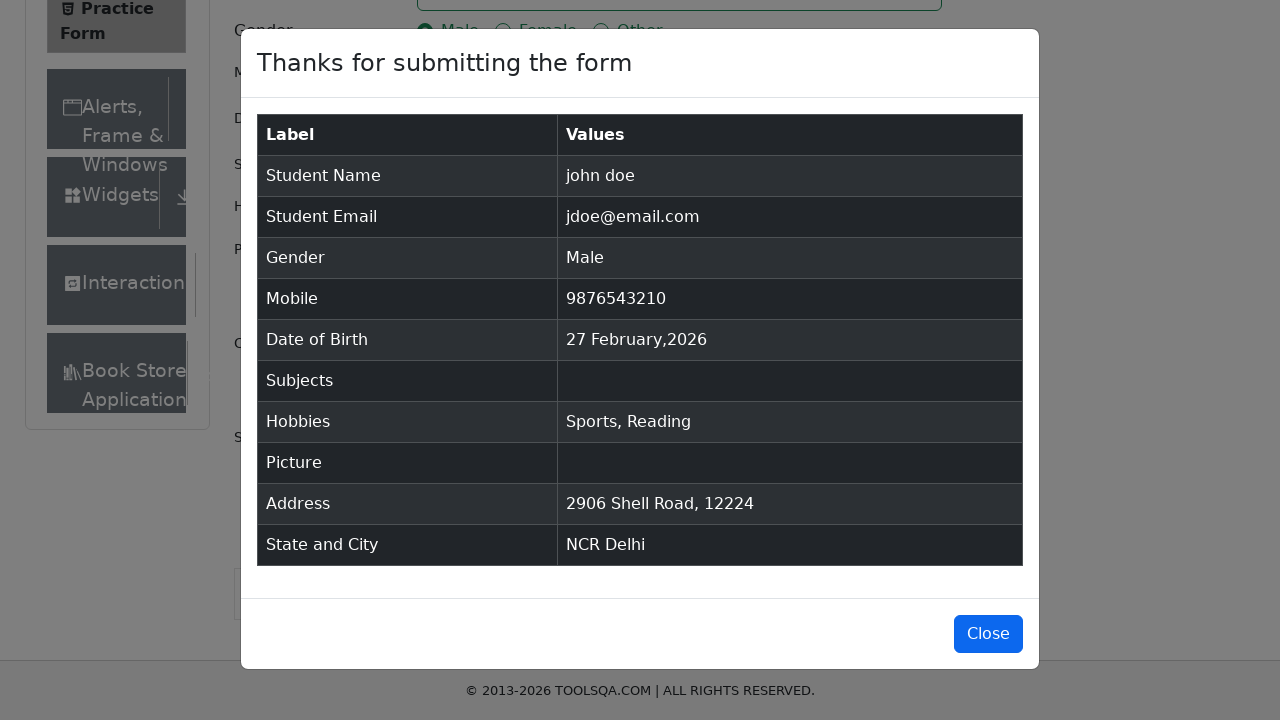

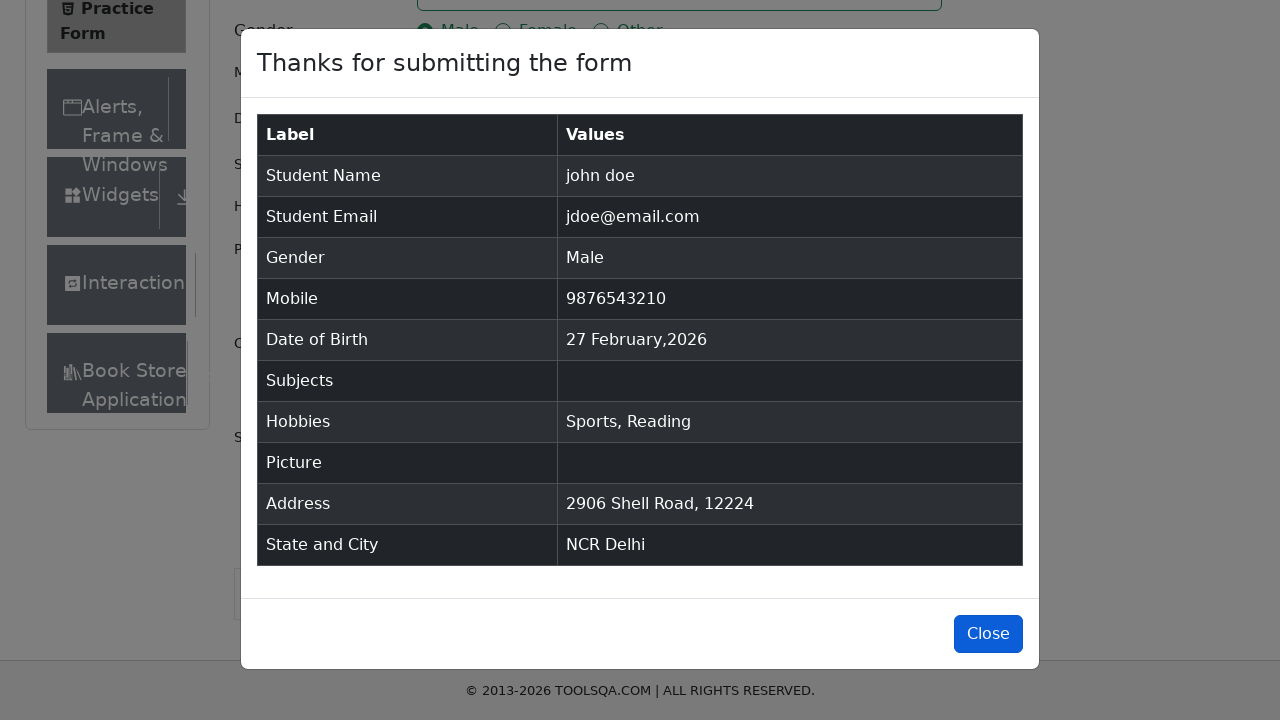